Tests that entering an invalid email format displays email validation error messages

Starting URL: https://alada.vn/tai-khoan/dang-ky.html

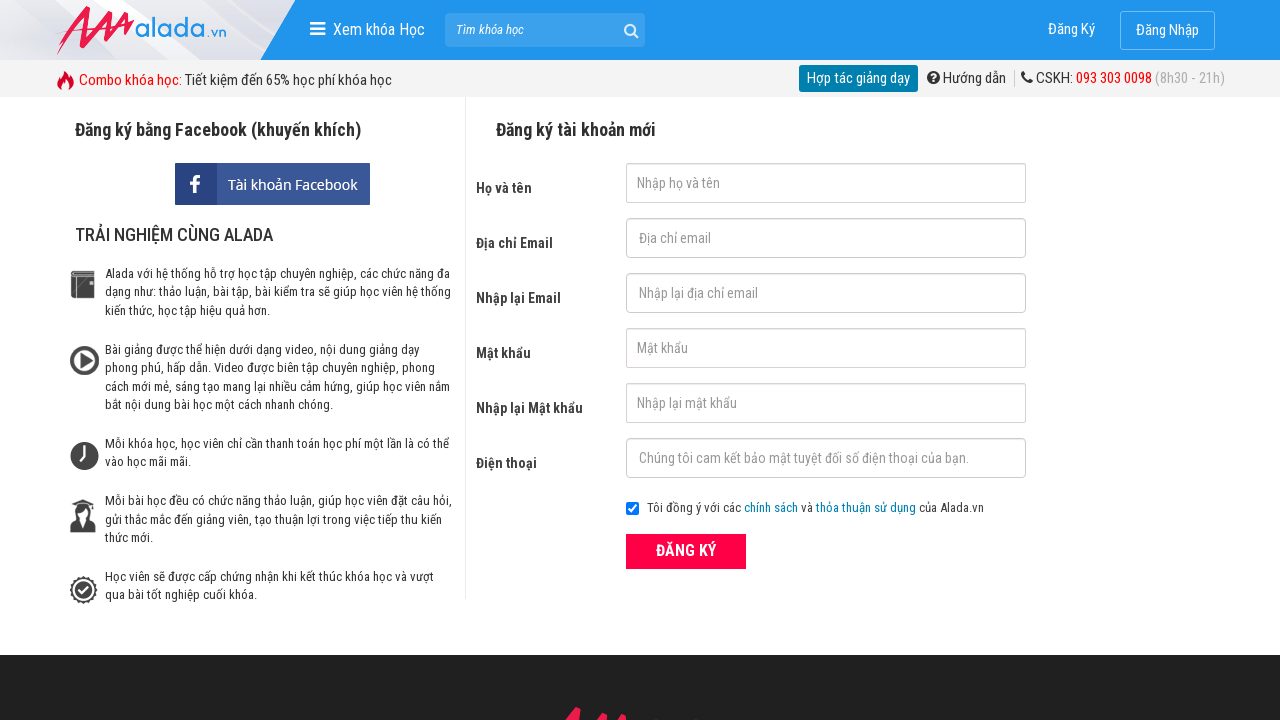

Filled first name field with 'Nga Hoang' on #txtFirstname
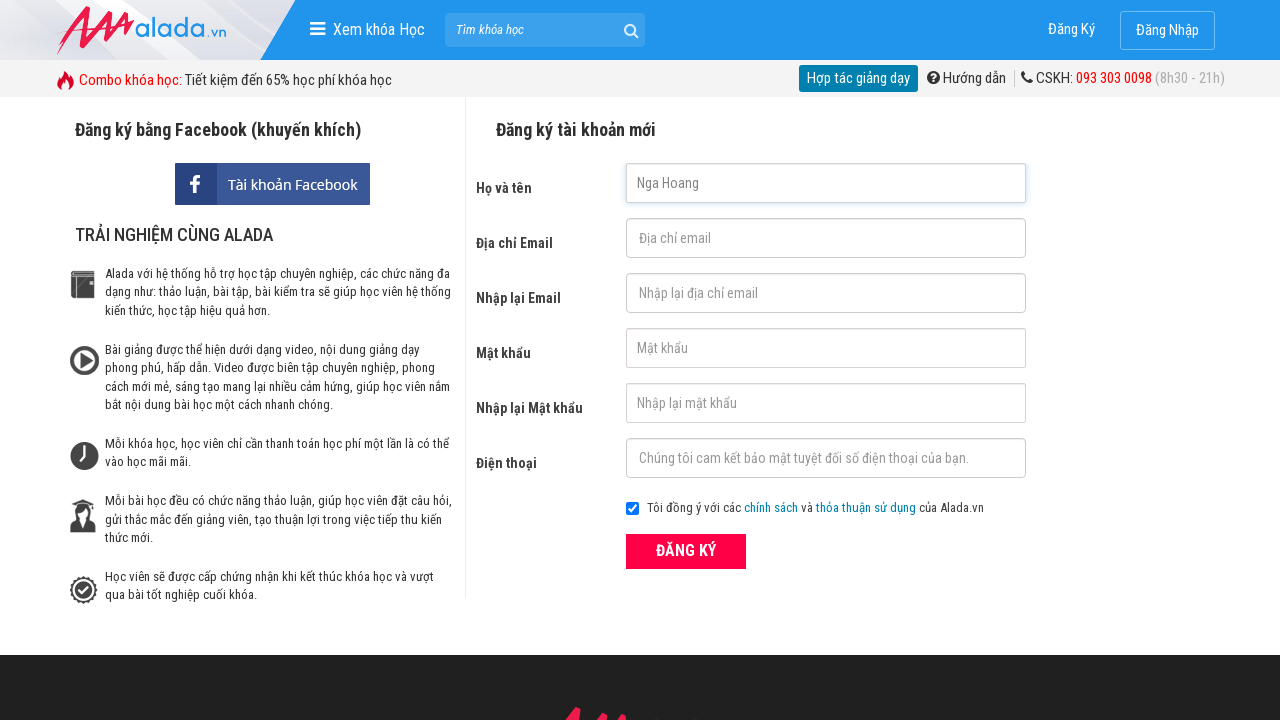

Filled email field with invalid format '12323' on #txtEmail
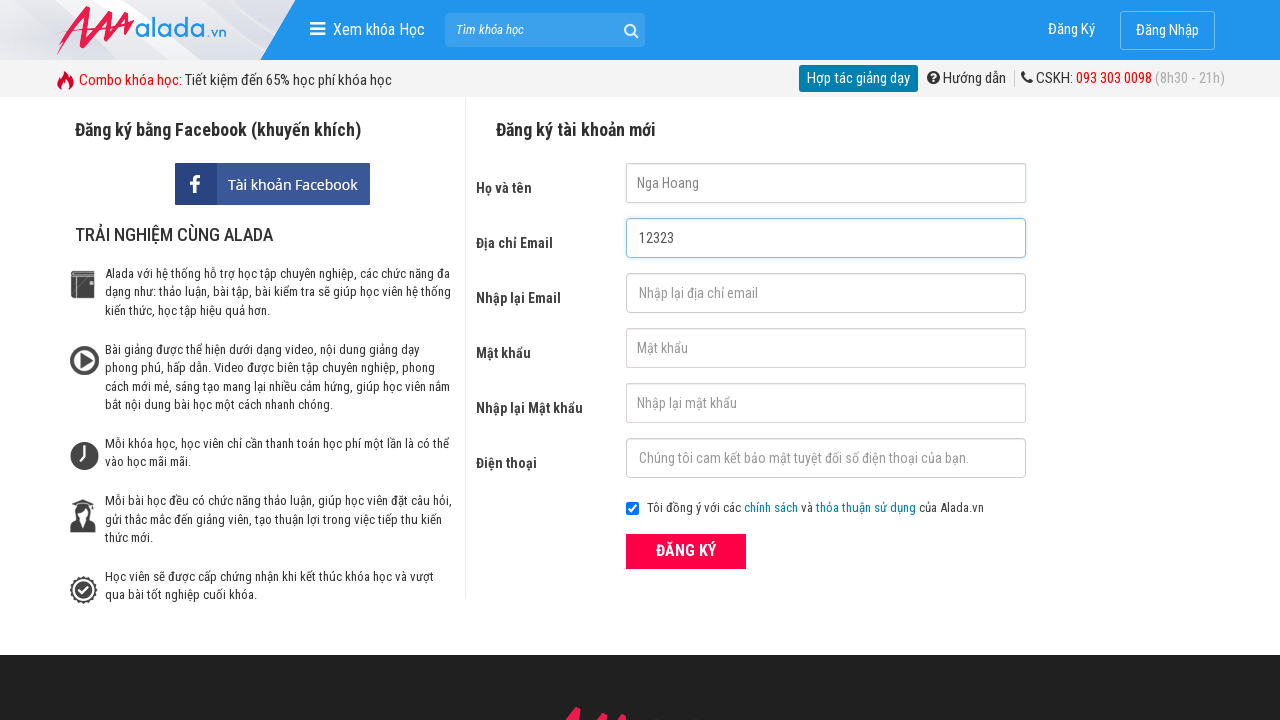

Filled confirm email field with invalid format '12323' on #txtCEmail
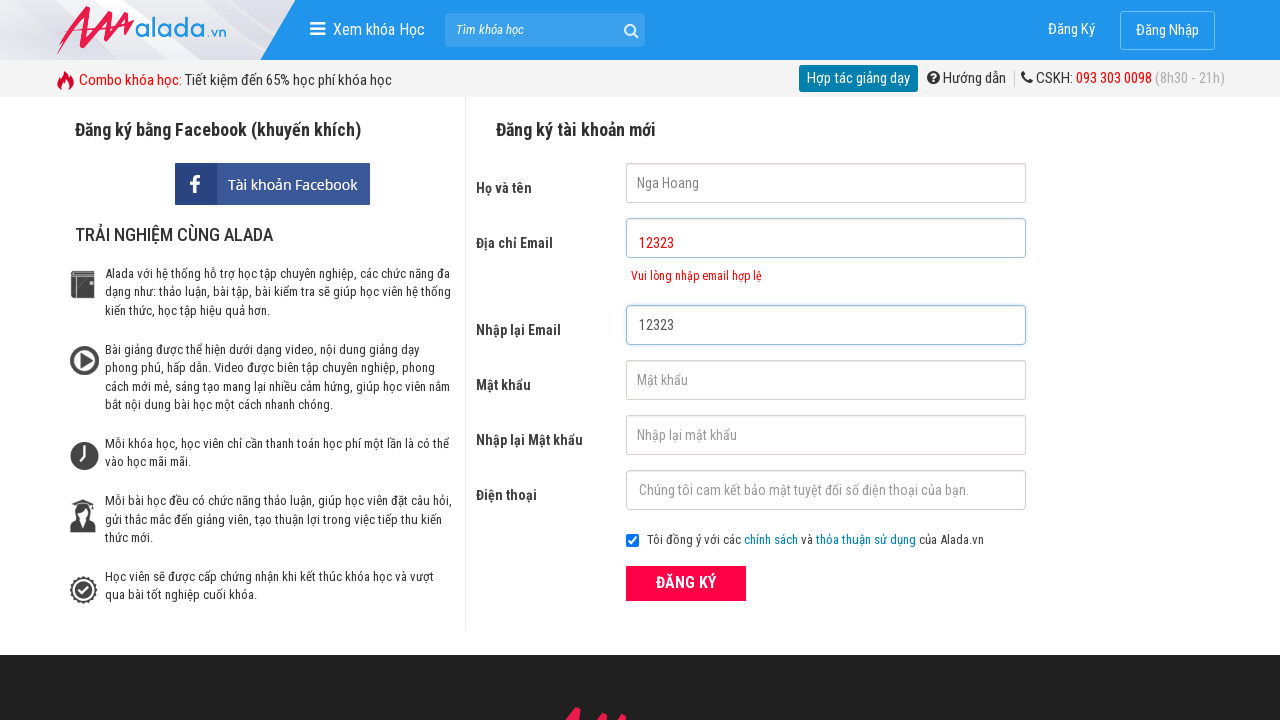

Filled password field with '123456789' on #txtPassword
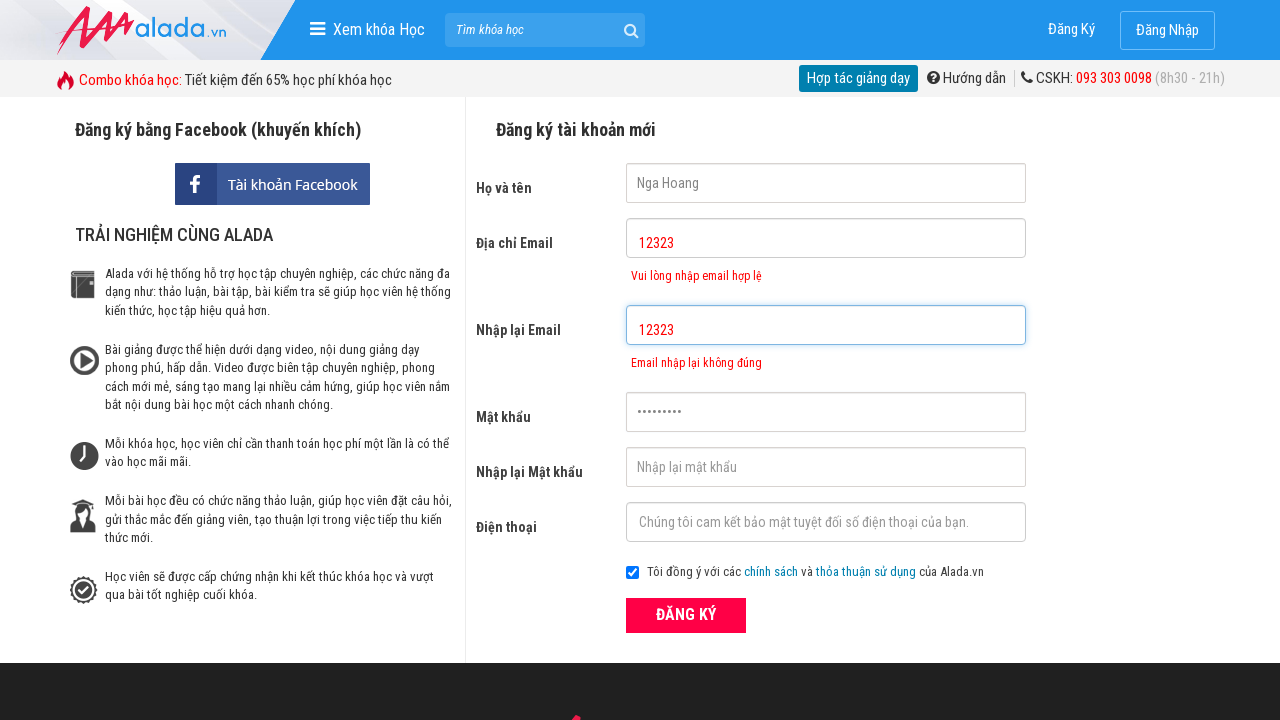

Filled confirm password field with '123456789' on #txtCPassword
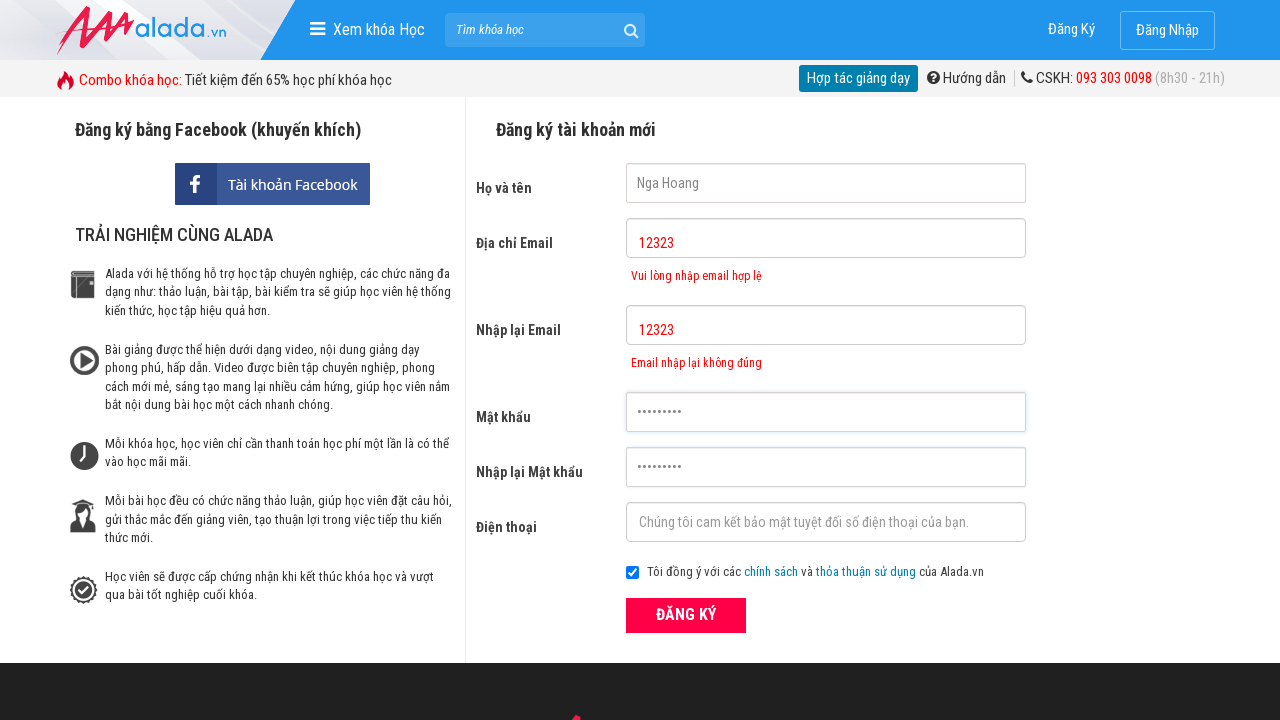

Filled phone field with '0909232564' on #txtPhone
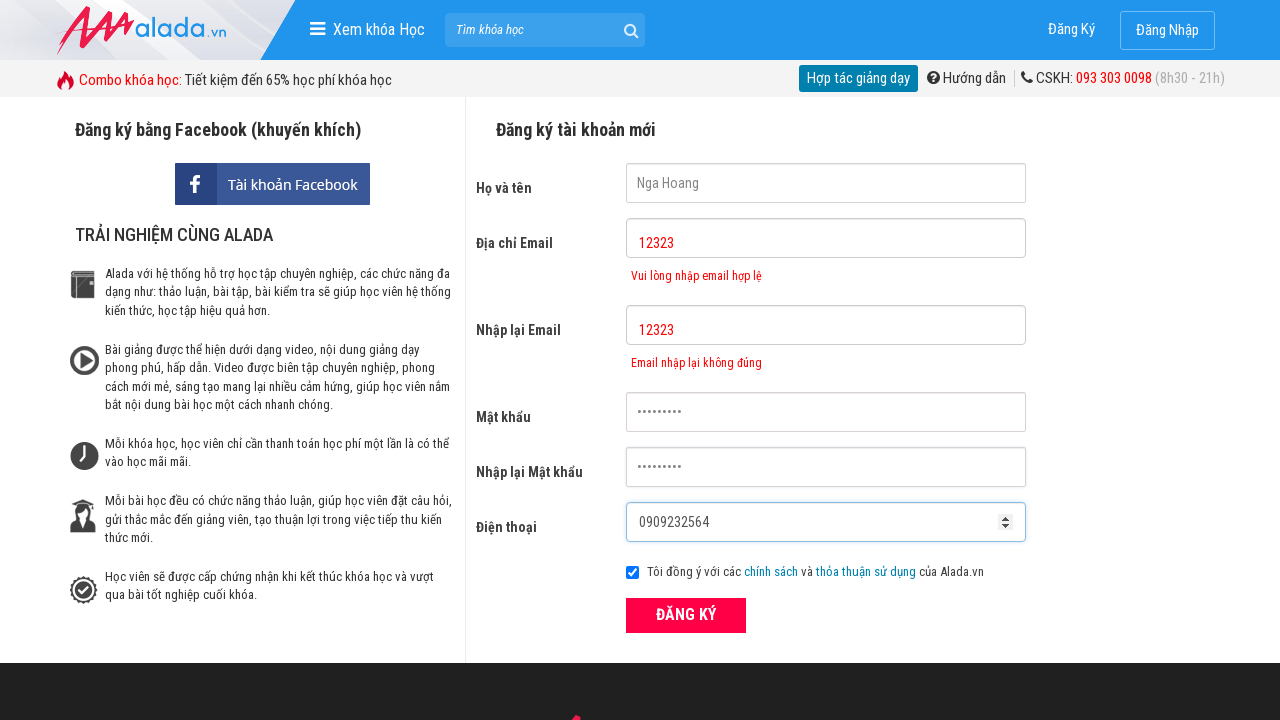

Clicked ĐĂNG KÝ (Register) button at (686, 615) on xpath=//form[@id='frmLogin']//button[text()='ĐĂNG KÝ']
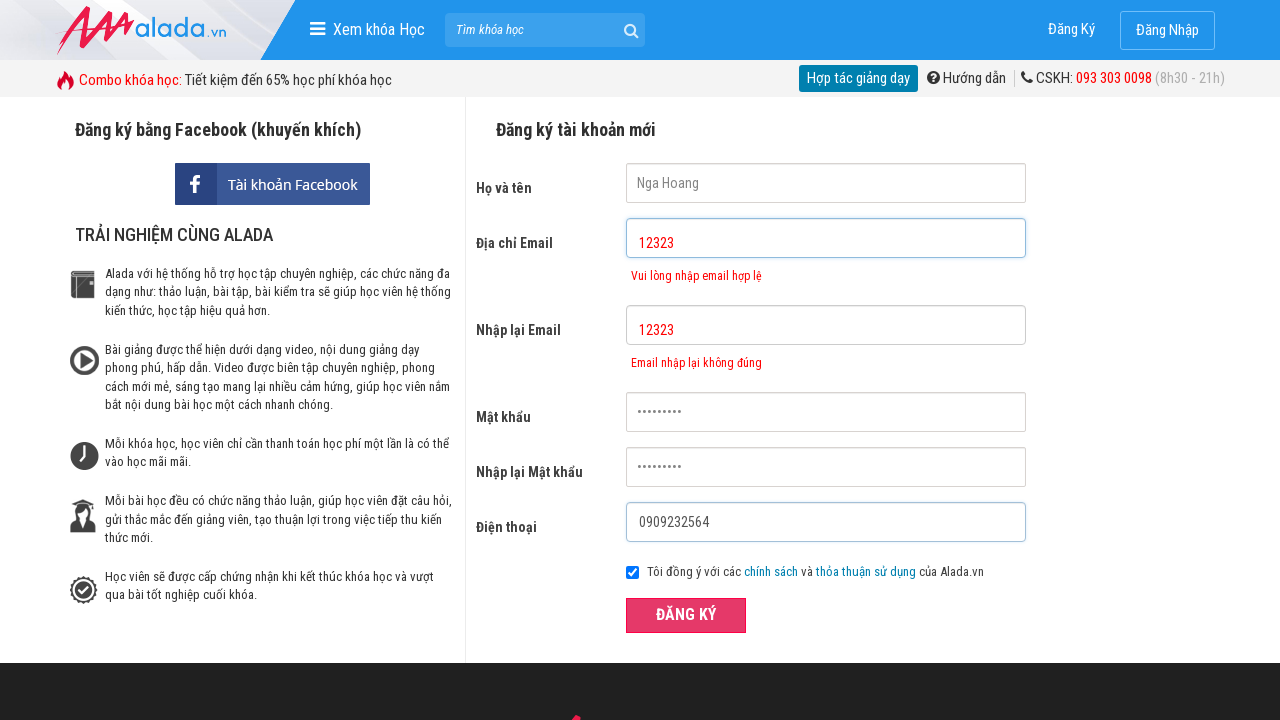

Email validation error message appeared
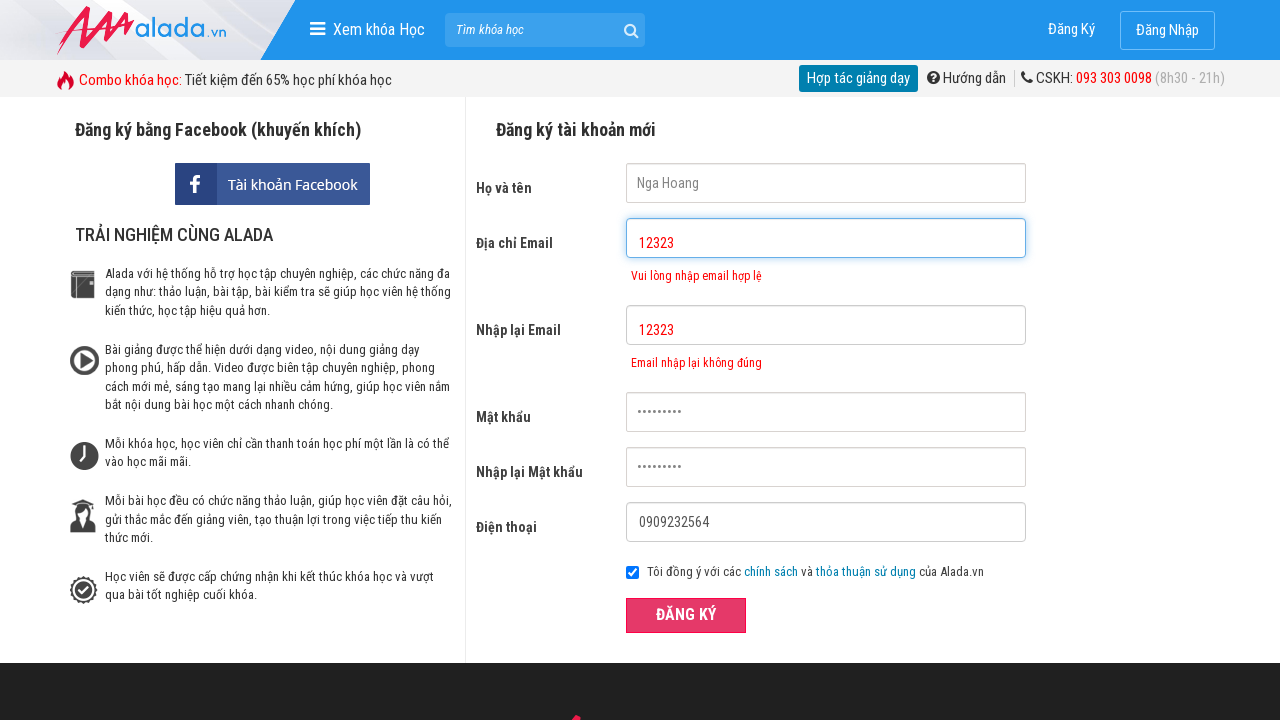

Confirm email validation error message appeared
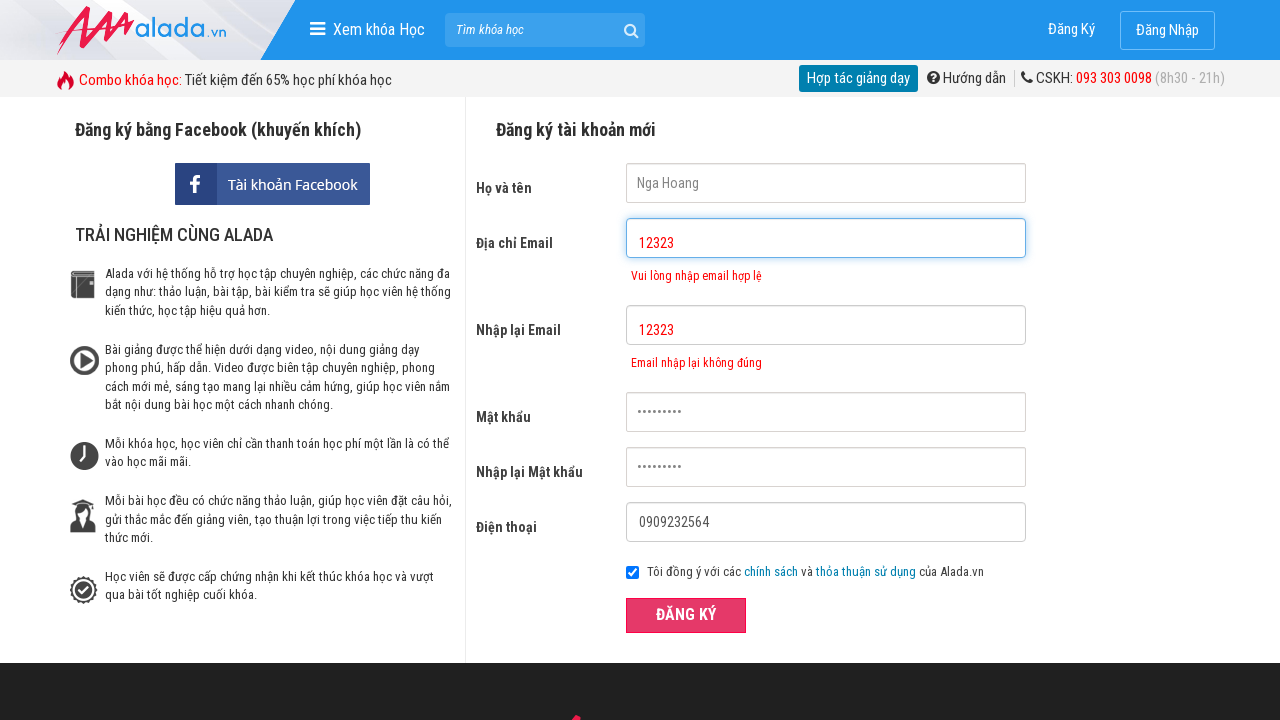

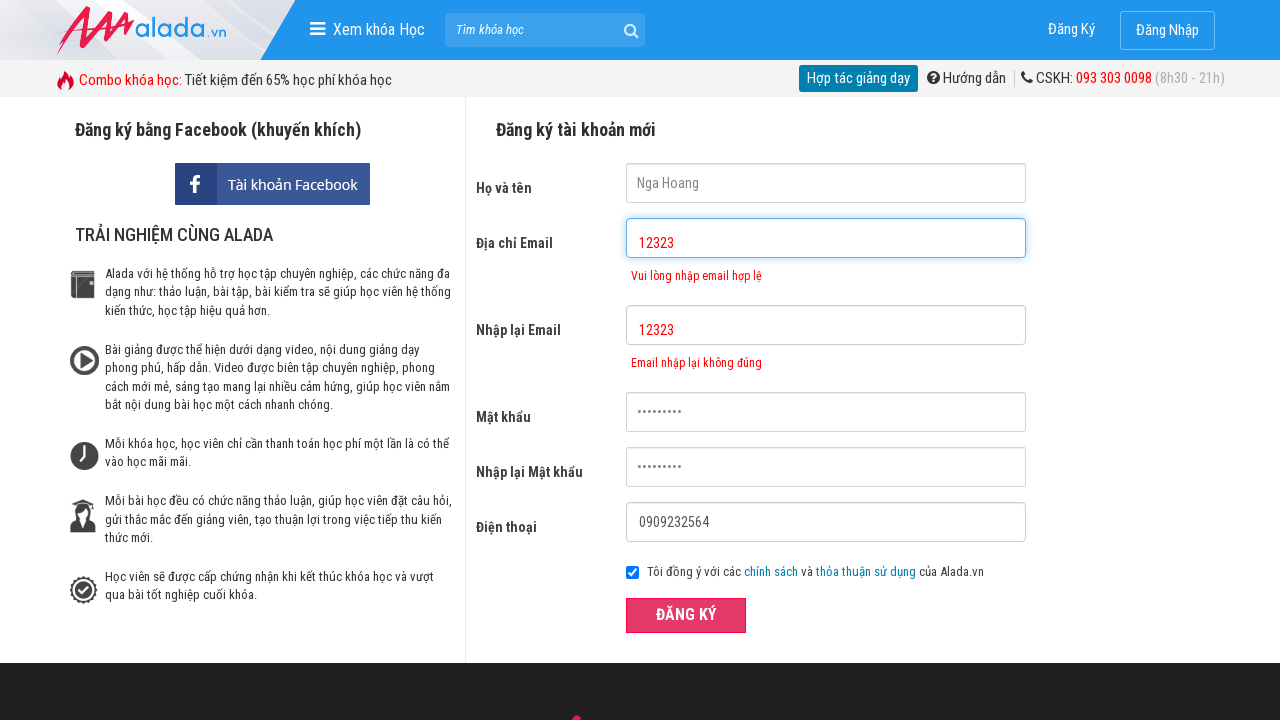